Navigates to a links practice page and verifies that a specific link element is present and has an href attribute

Starting URL: https://www.leafground.com/link.xhtml

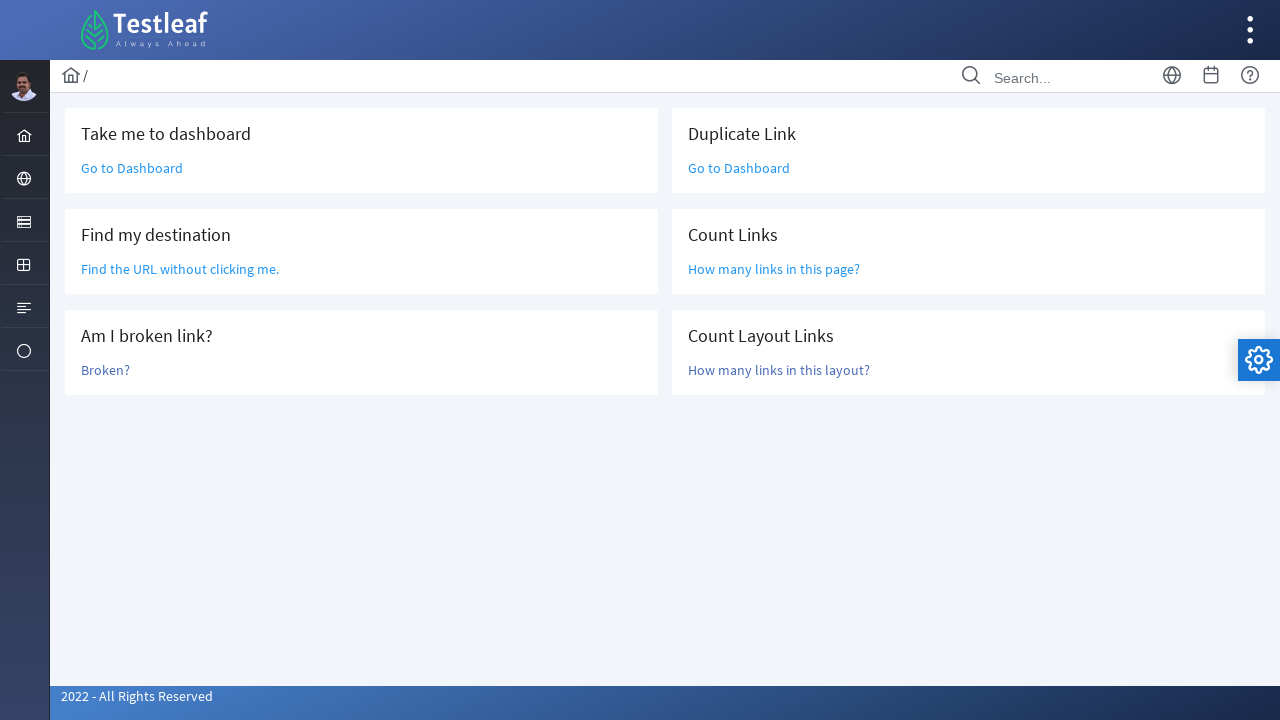

Link element located and verified as visible
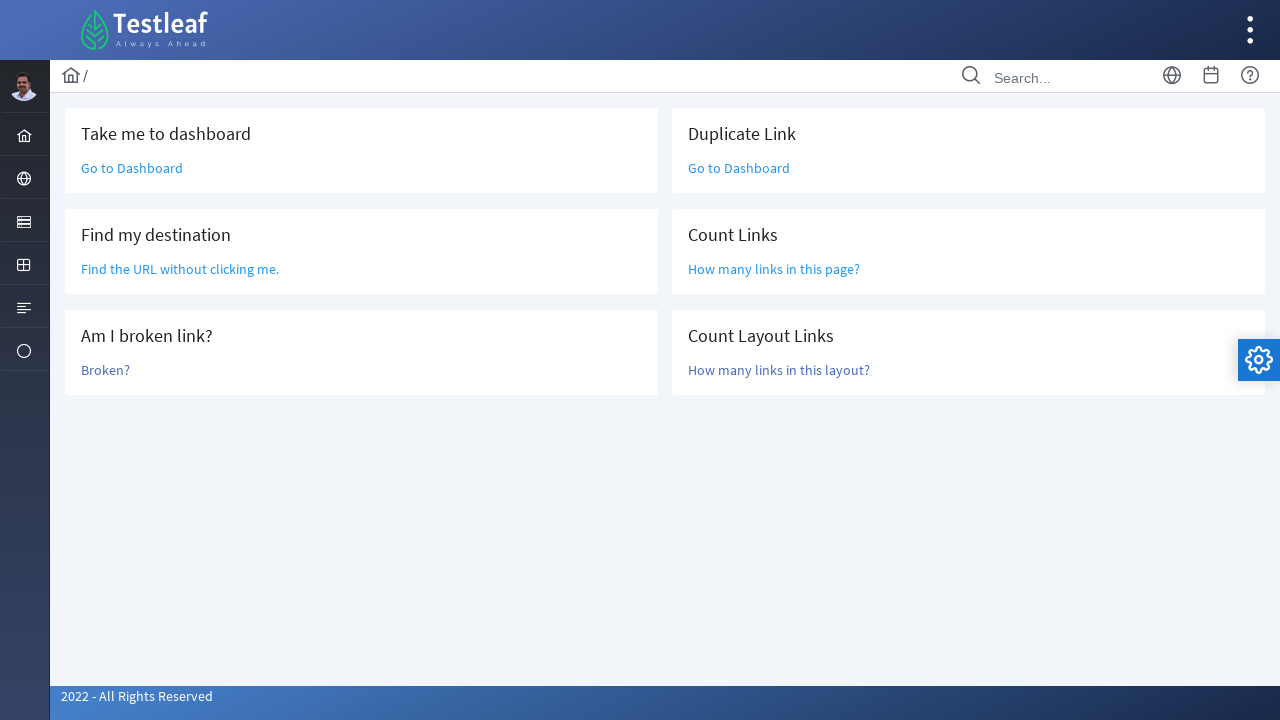

Clicked the link element to verify it is clickable at (180, 269) on xpath=//*[@id='j_idt87']/div/div[1]/div[2]/div/div/a
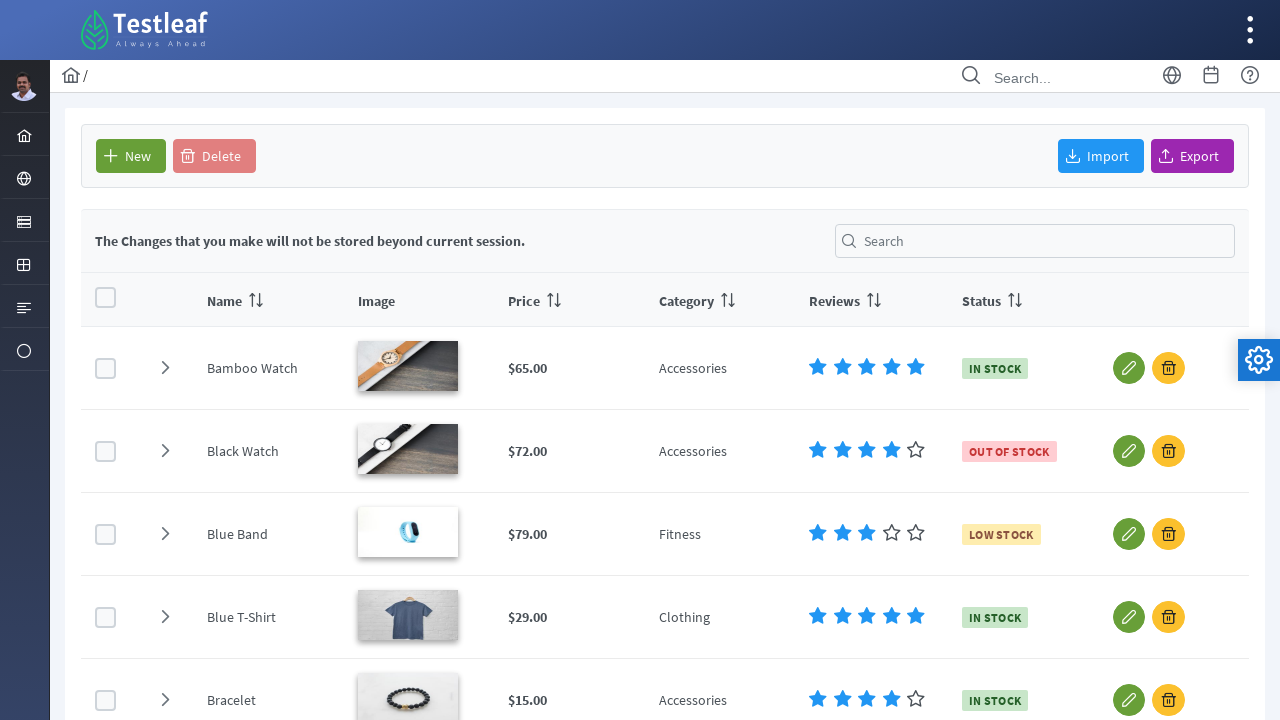

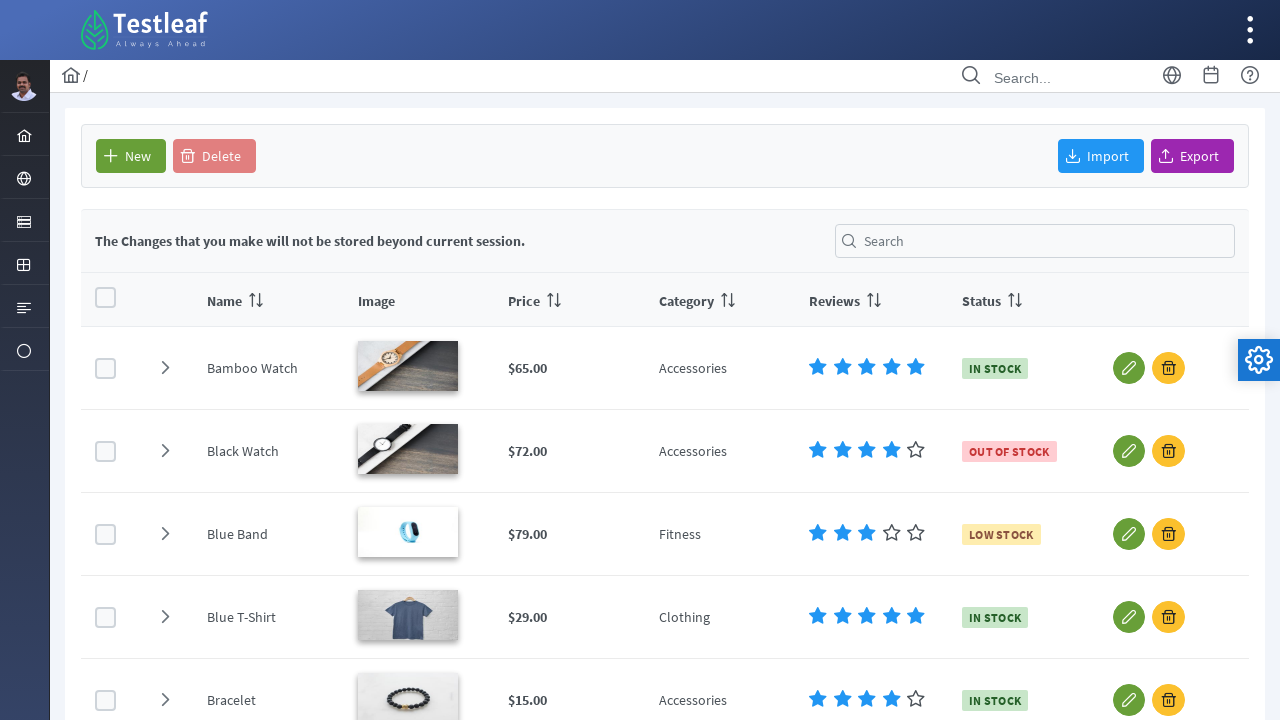